Tests the clear functionality by navigating to a test page and clearing the content of a textarea element that contains the text "cat".

Starting URL: http://www.omayo.blogspot.com

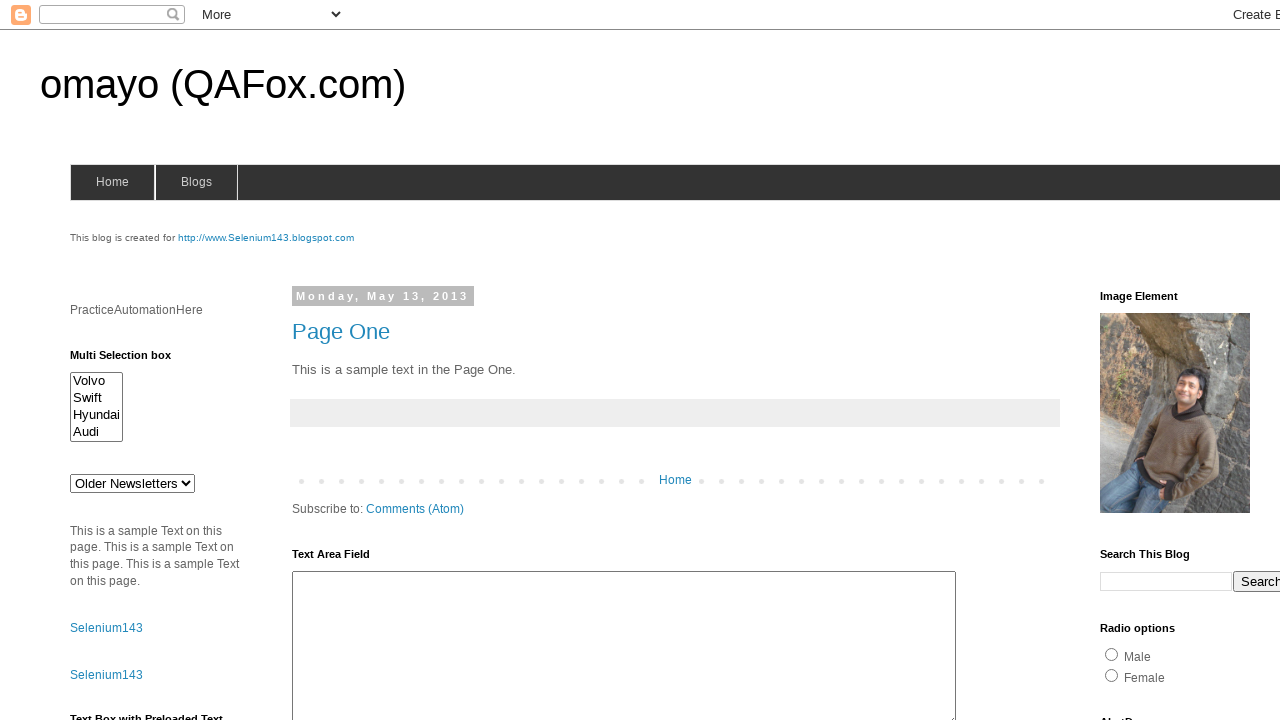

Waited for textarea containing 'cat' to be visible
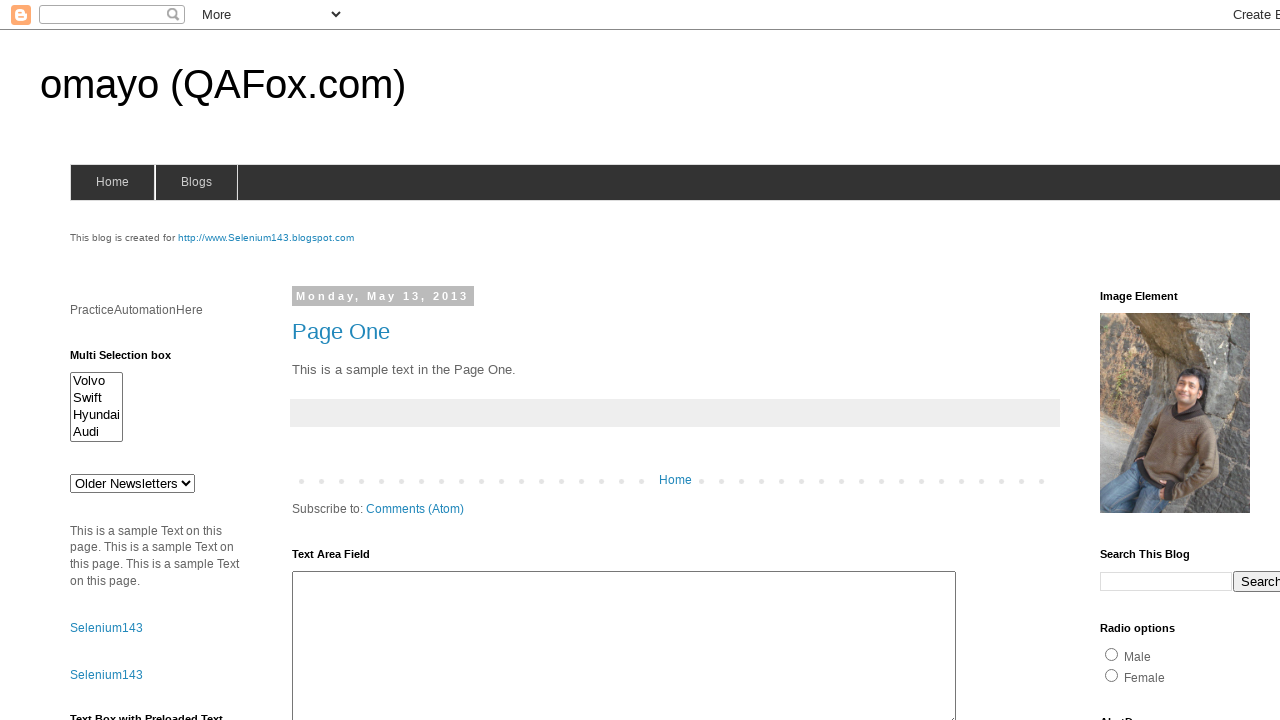

Cleared the textarea content on xpath=//textarea[contains(text(),'cat')]
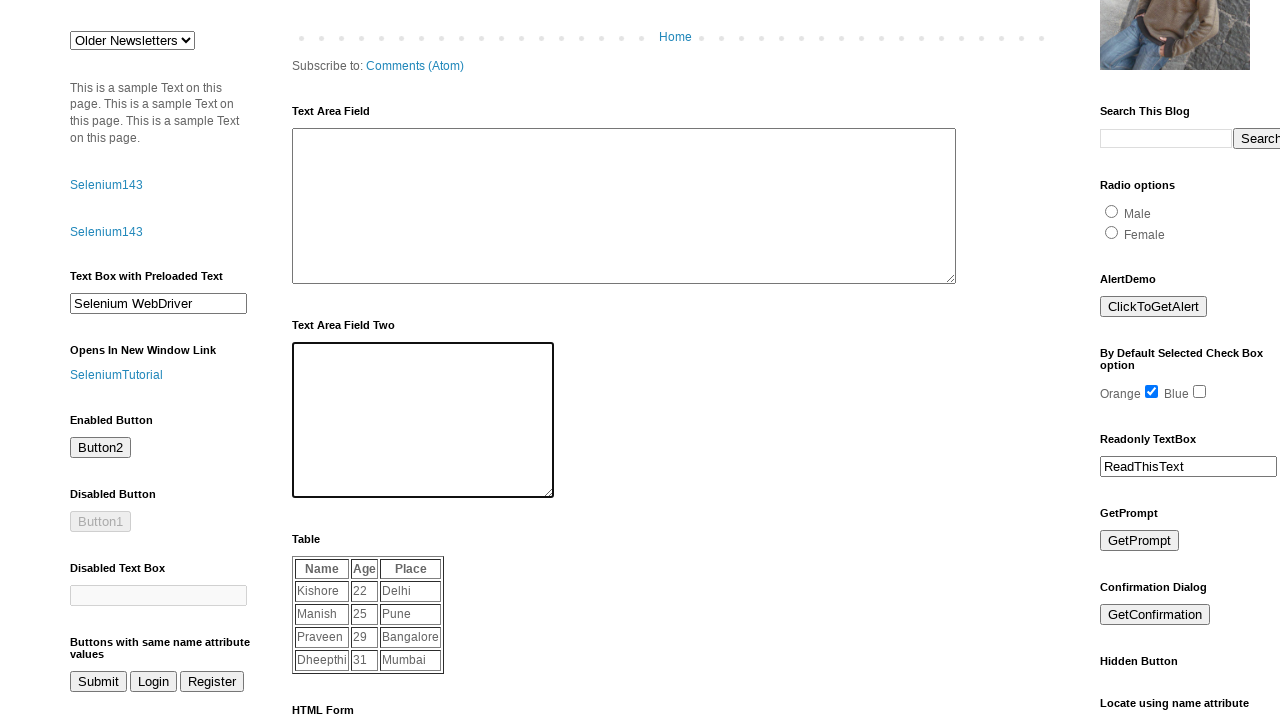

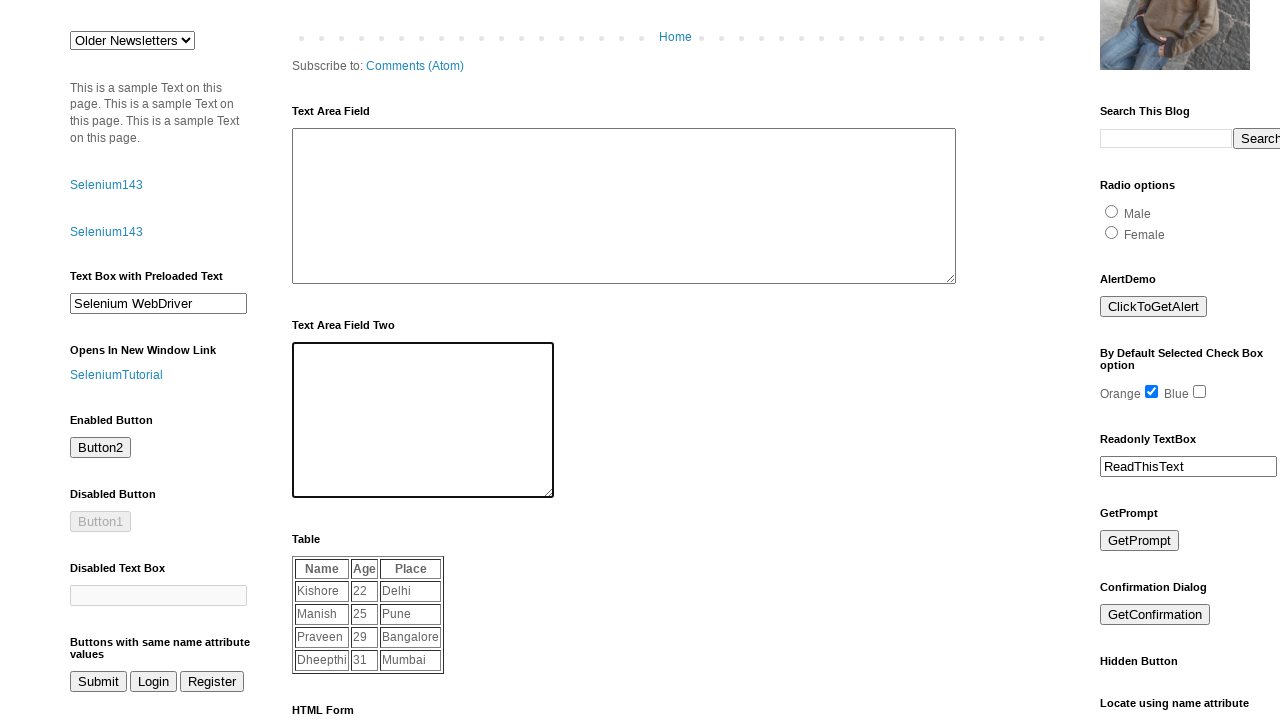